Tests user registration form by filling all required fields including name, address, phone, SSN, username and password, then submitting the form

Starting URL: https://parabank.parasoft.com/parabank/register.htm

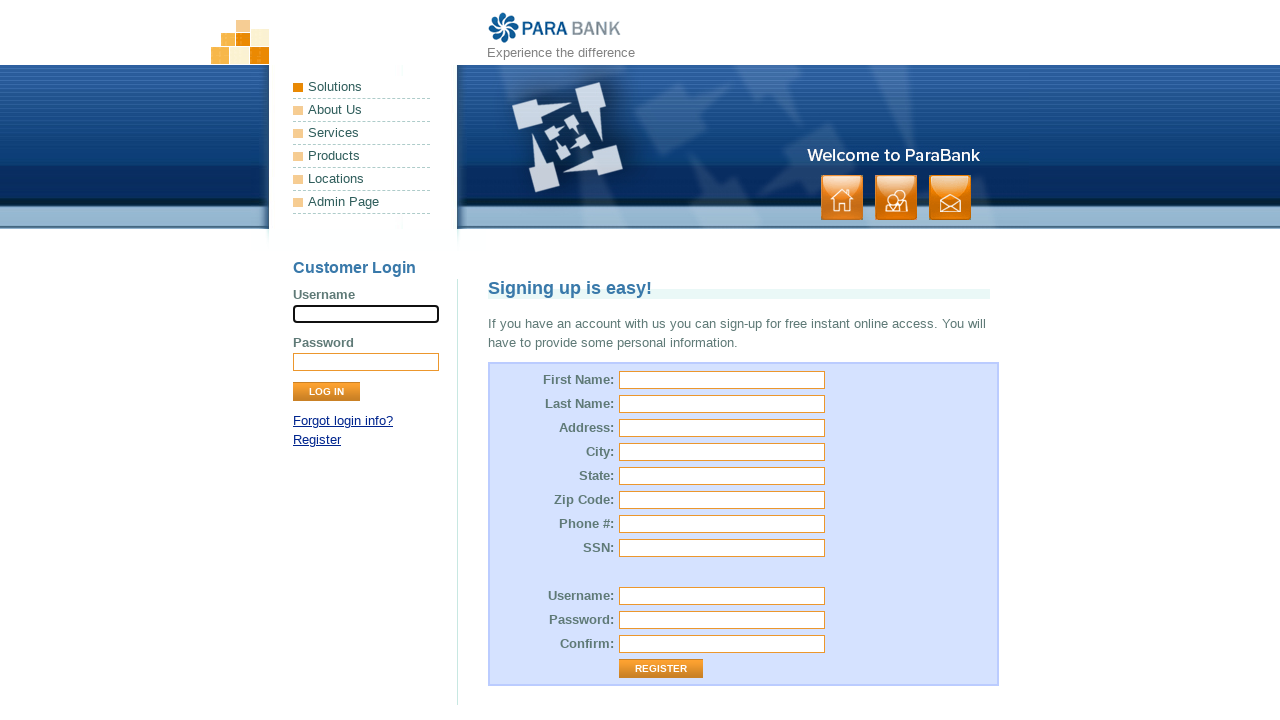

Filled first name field with 'John' on input#customer\.firstName
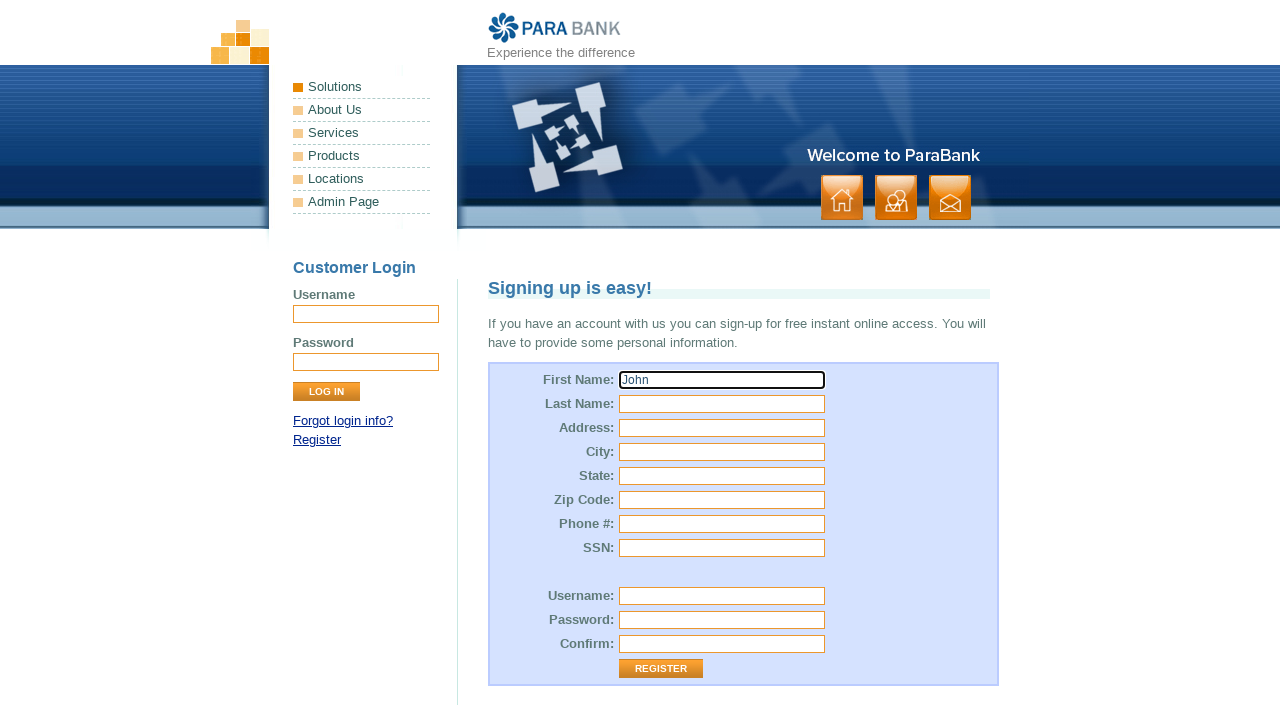

Filled last name field with 'ade' on input#customer\.lastName
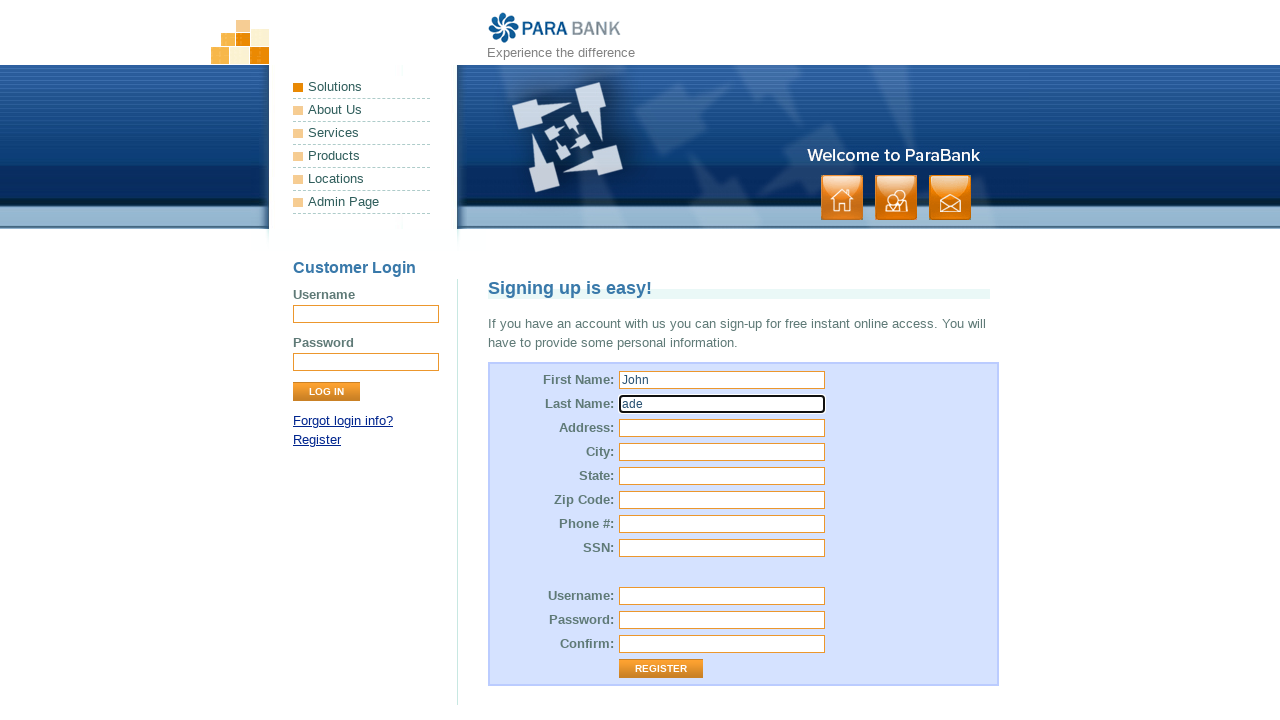

Filled street address with '21 baker street' on input#customer\.address\.street
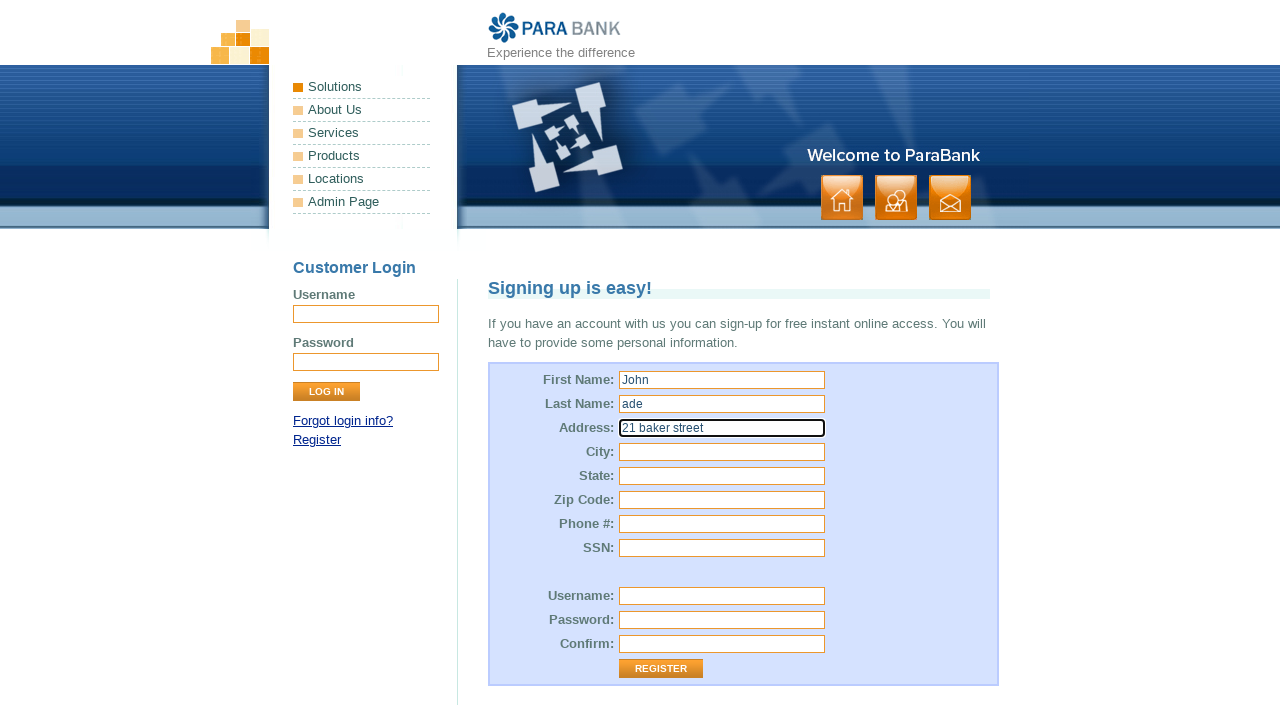

Filled city field with 'Newyork' on input#customer\.address\.city
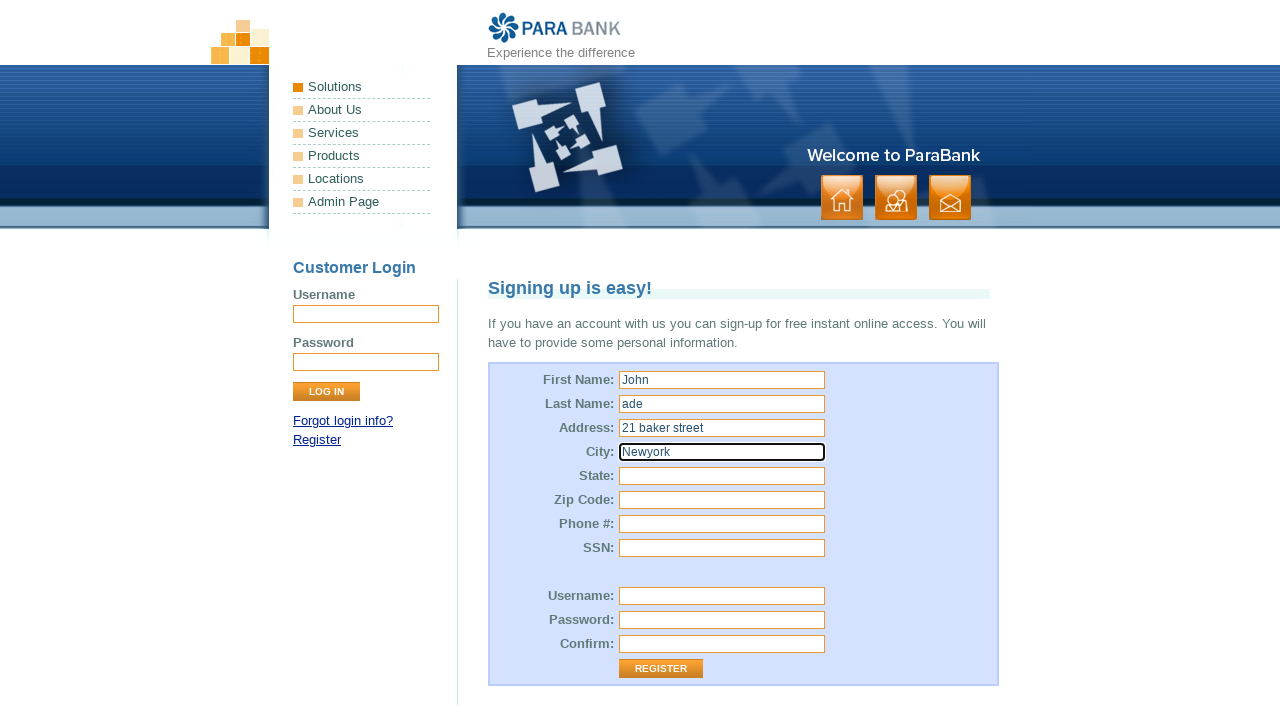

Filled state field with 'NSW' on input#customer\.address\.state
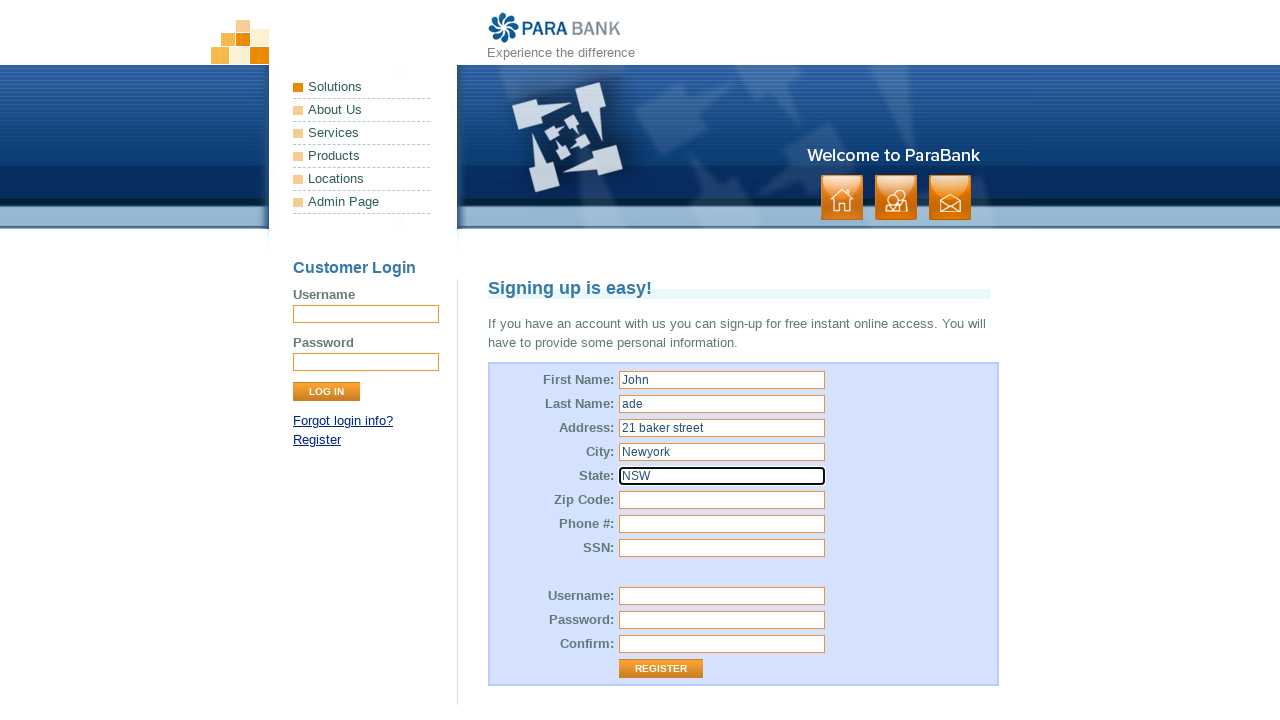

Filled zip code field with '2134' on input#customer\.address\.zipCode
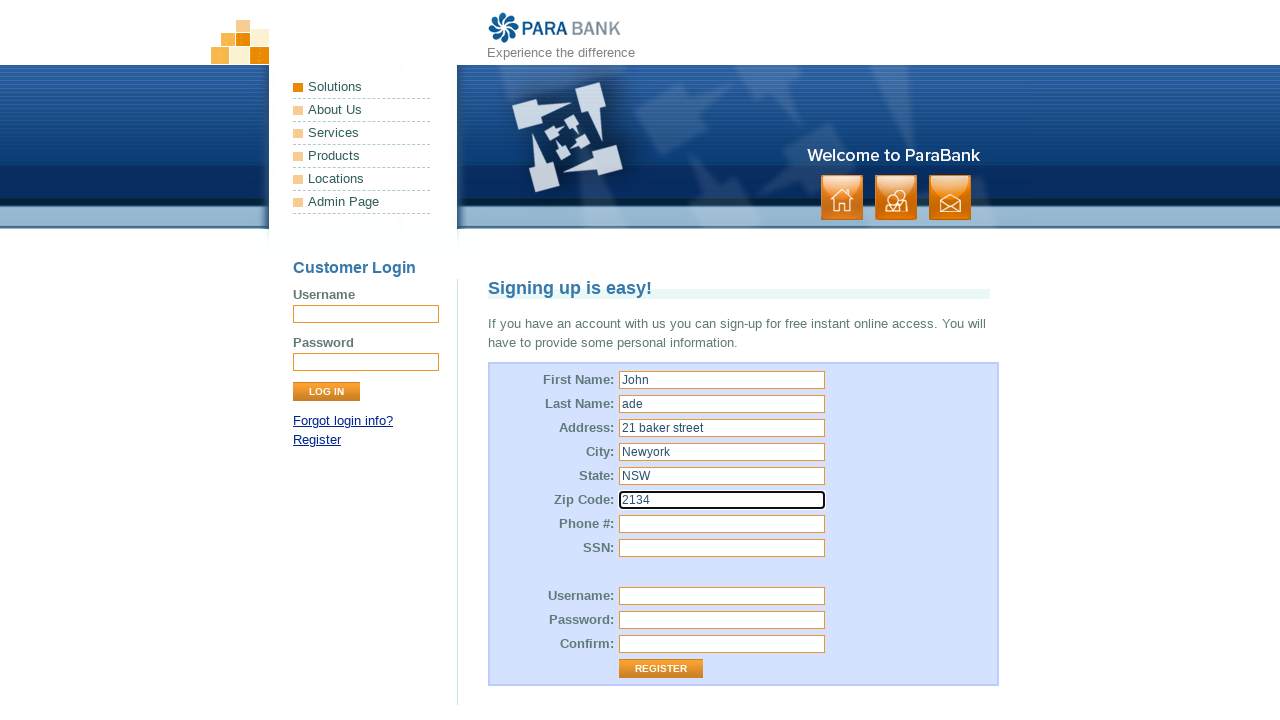

Filled phone number field with '0412365478' on input#customer\.phoneNumber
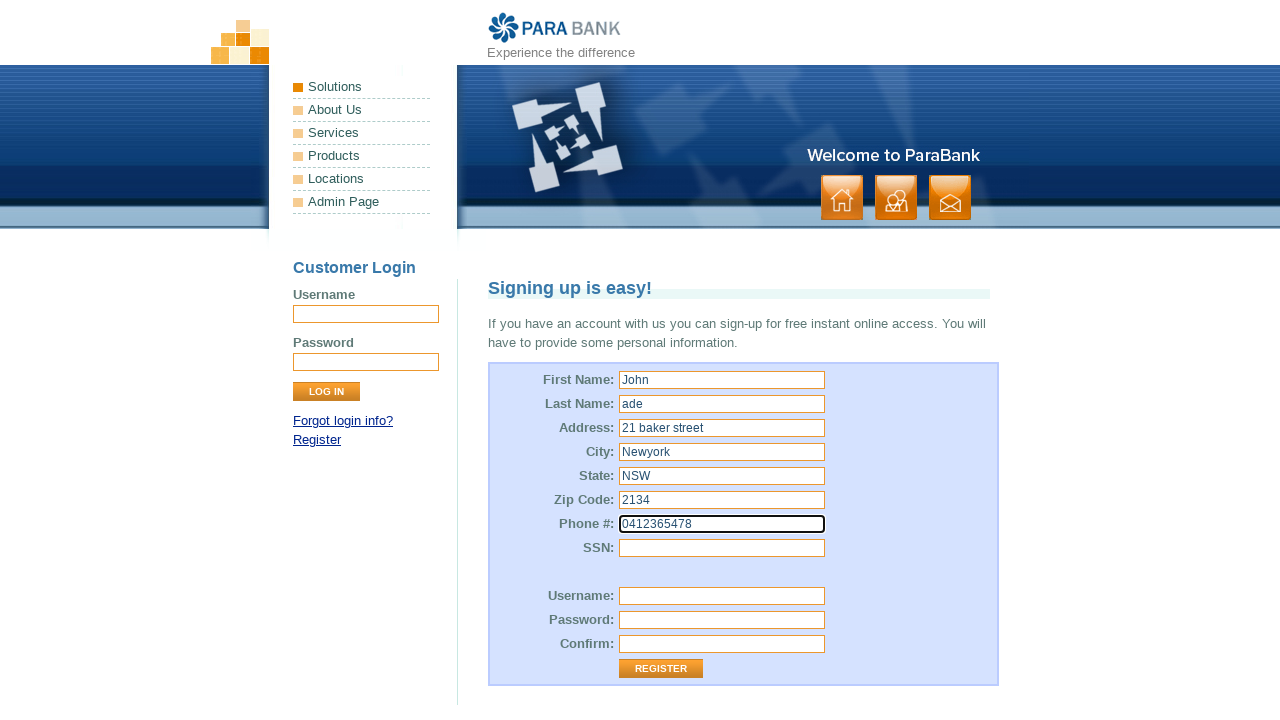

Filled SSN field with '526987' on input#customer\.ssn
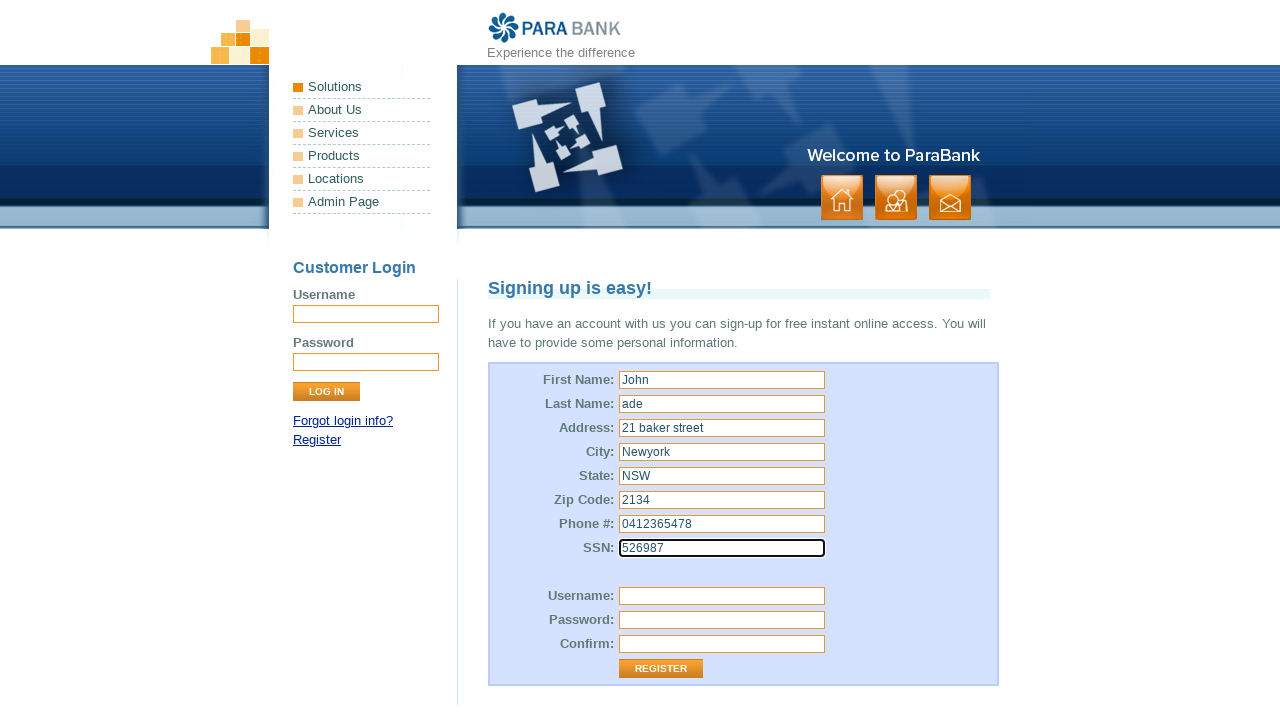

Filled username field with 'John5286' on input#customer\.username
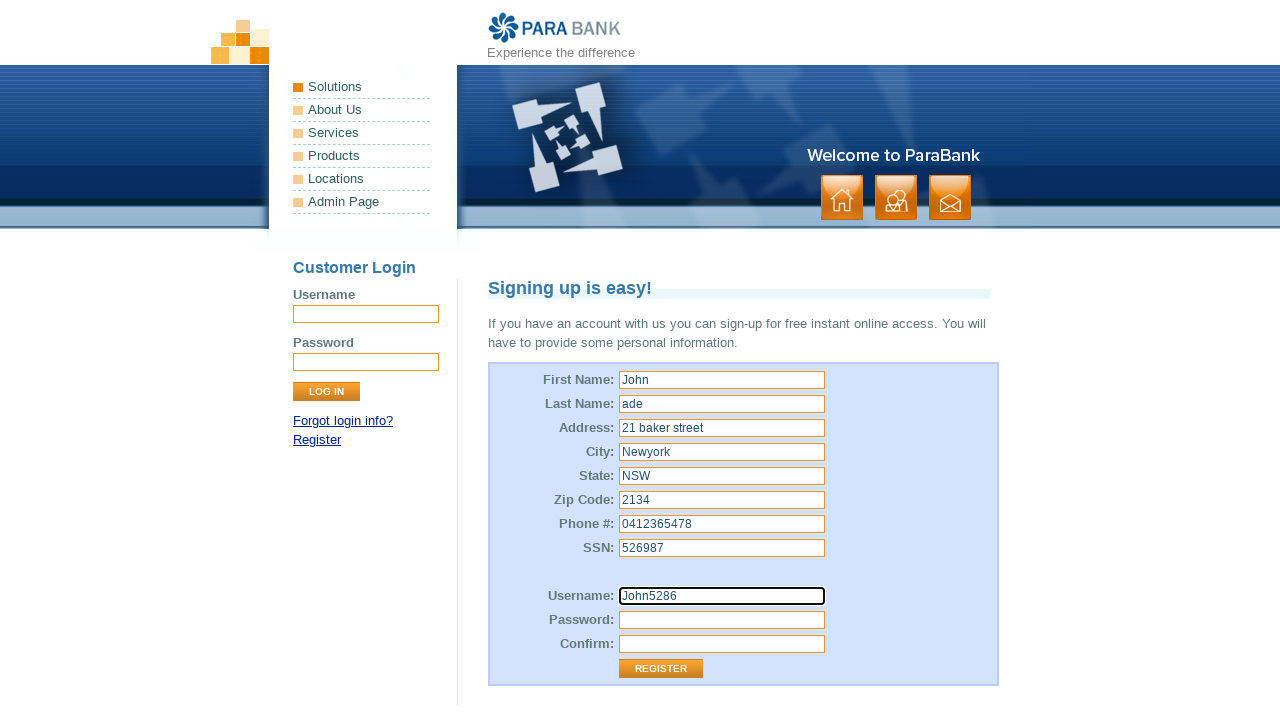

Filled password field with '123456' on input#customer\.password
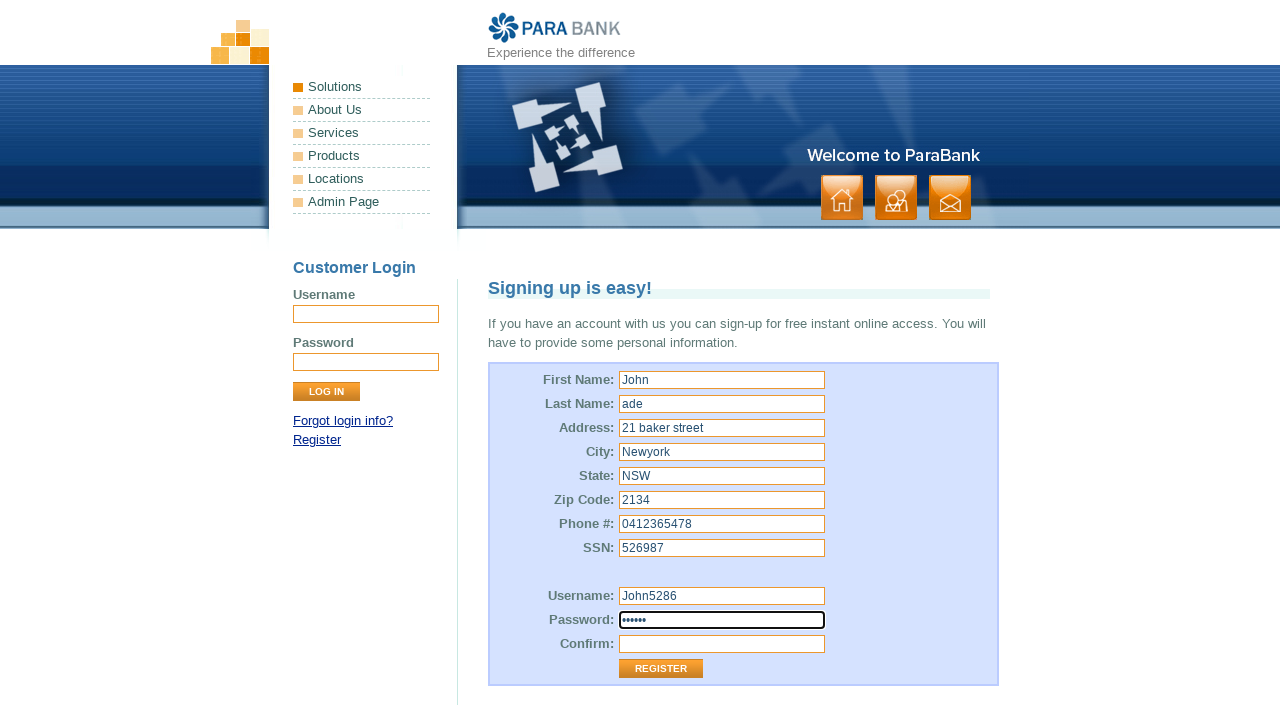

Filled password confirmation field with '123456' on input#repeatedPassword
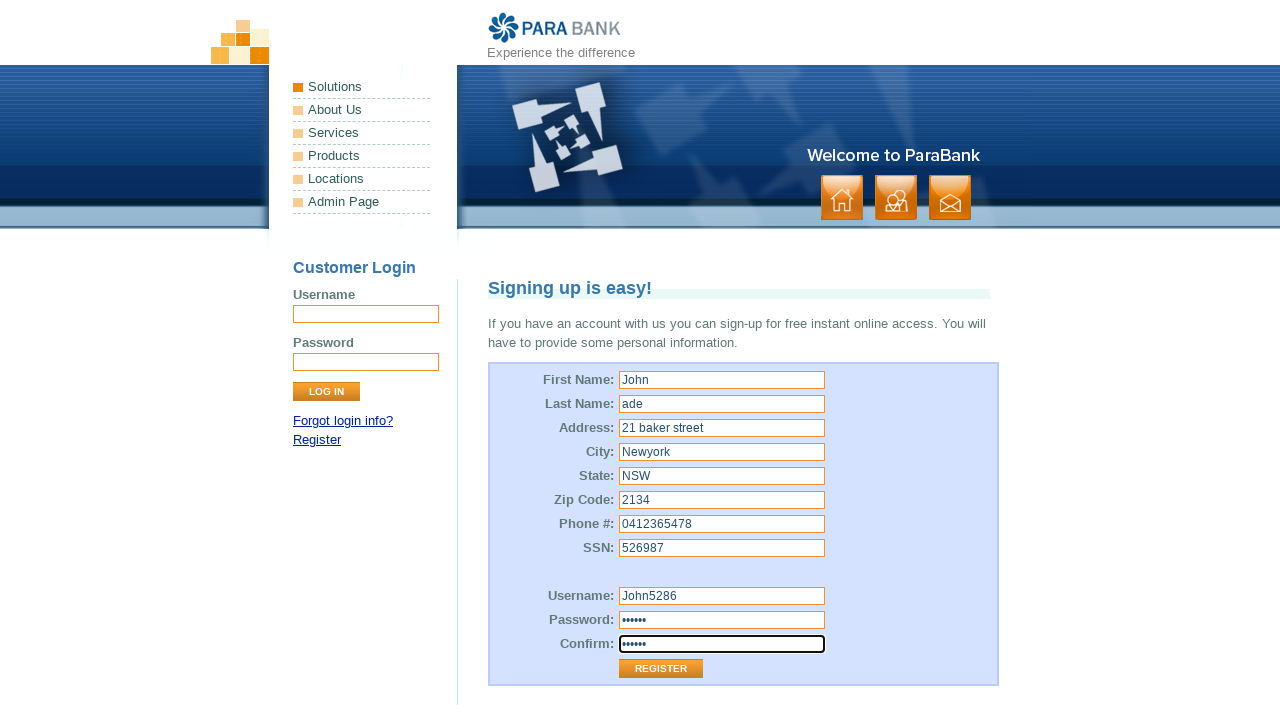

Clicked Register button to submit the form at (661, 669) on input[value='Register']
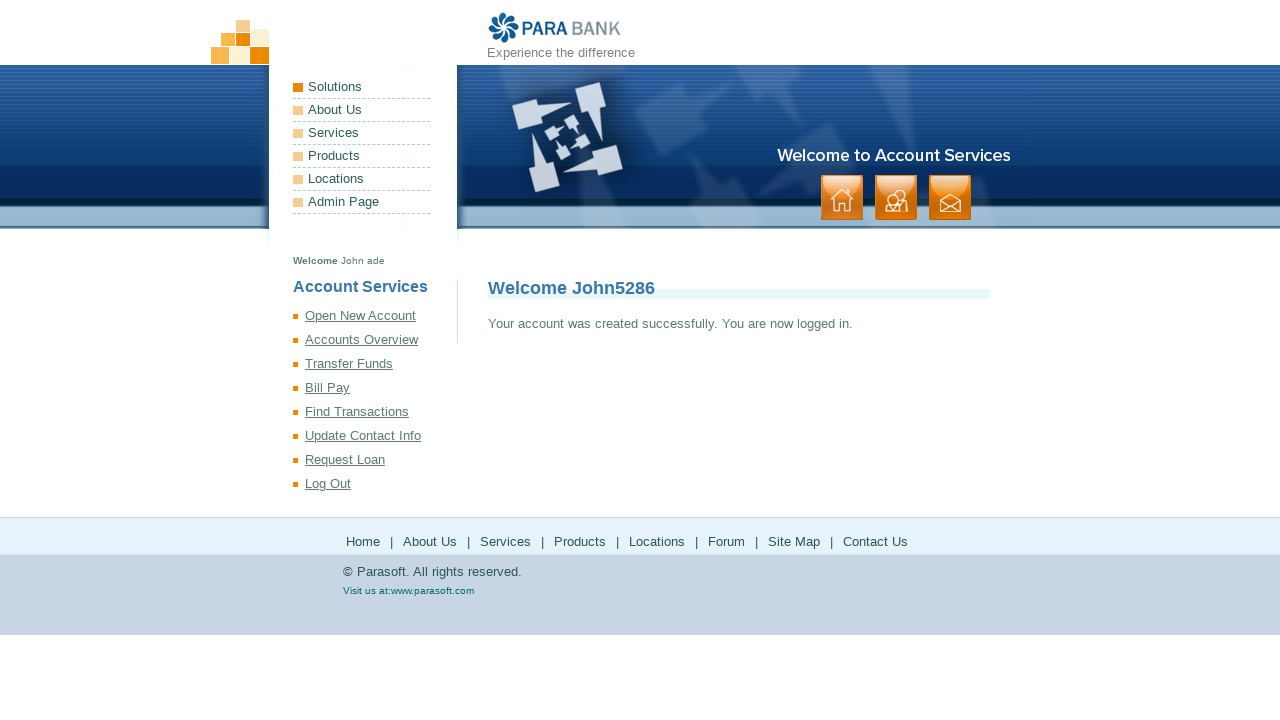

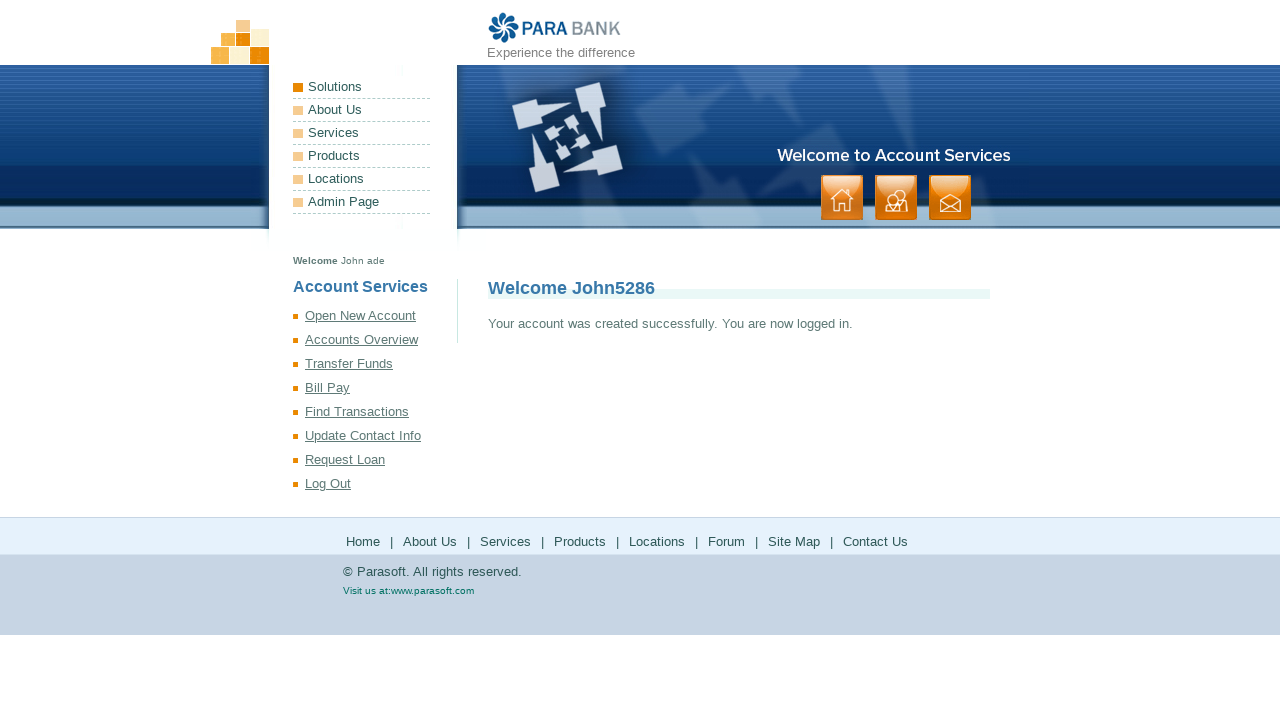